Tests the Python.org website search functionality by entering a search query and submitting the search form

Starting URL: https://www.python.org

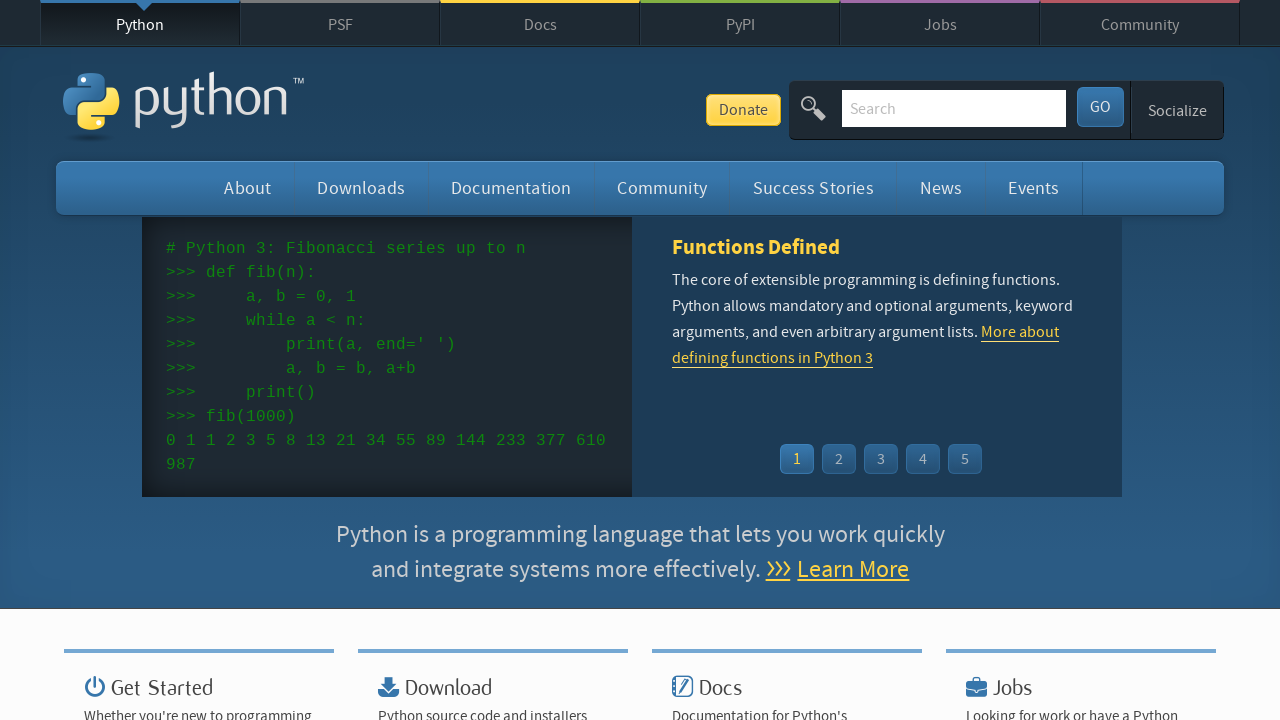

Filled search field with 'headless firefox' on #id-search-field
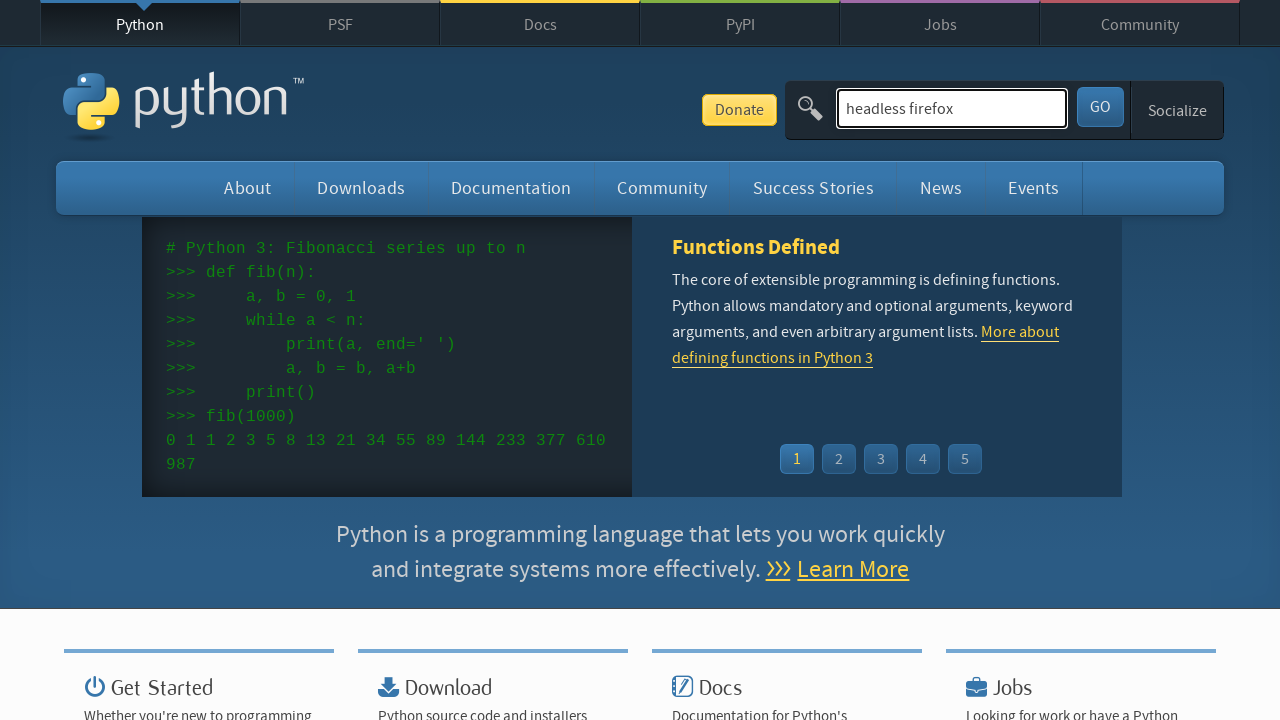

Clicked search button to submit the search query at (1100, 107) on #submit
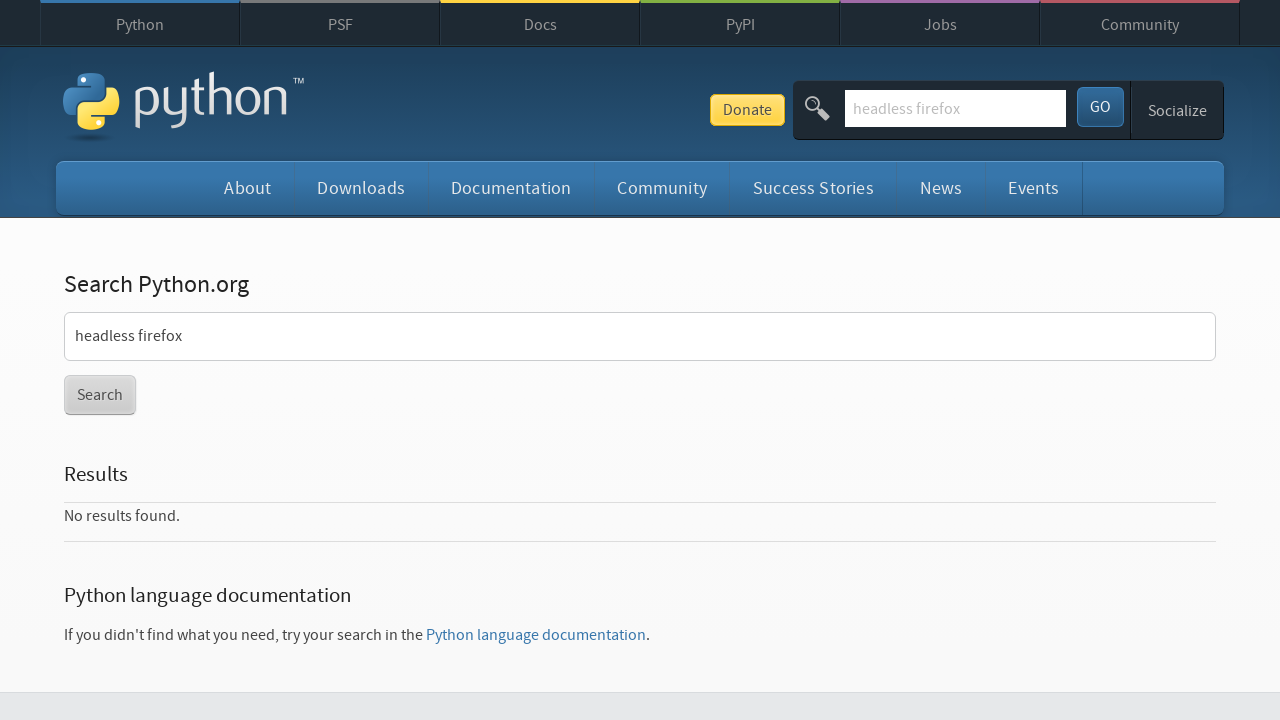

Search results loaded successfully
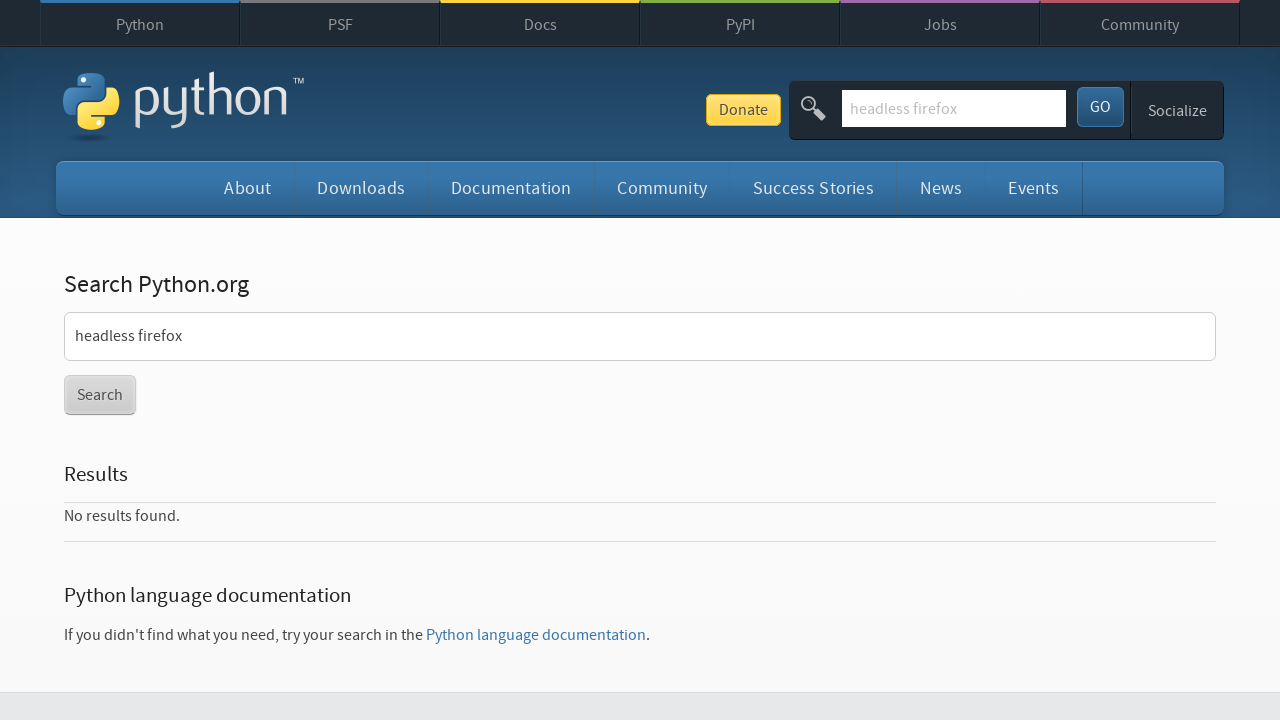

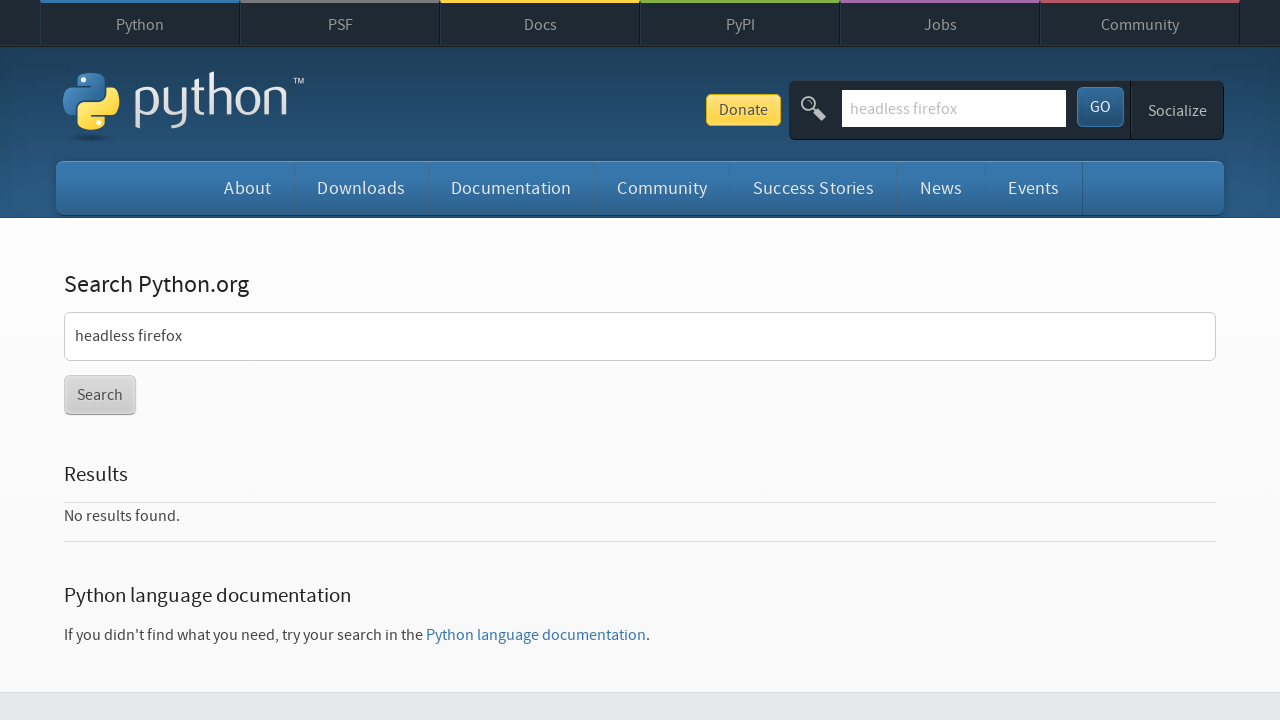